Tests browser window handling by clicking a link that opens a new window, then iterating through window handles to find and switch to a specific window by its title.

Starting URL: https://opensource-demo.orangehrmlive.com/web/index.php/auth/login

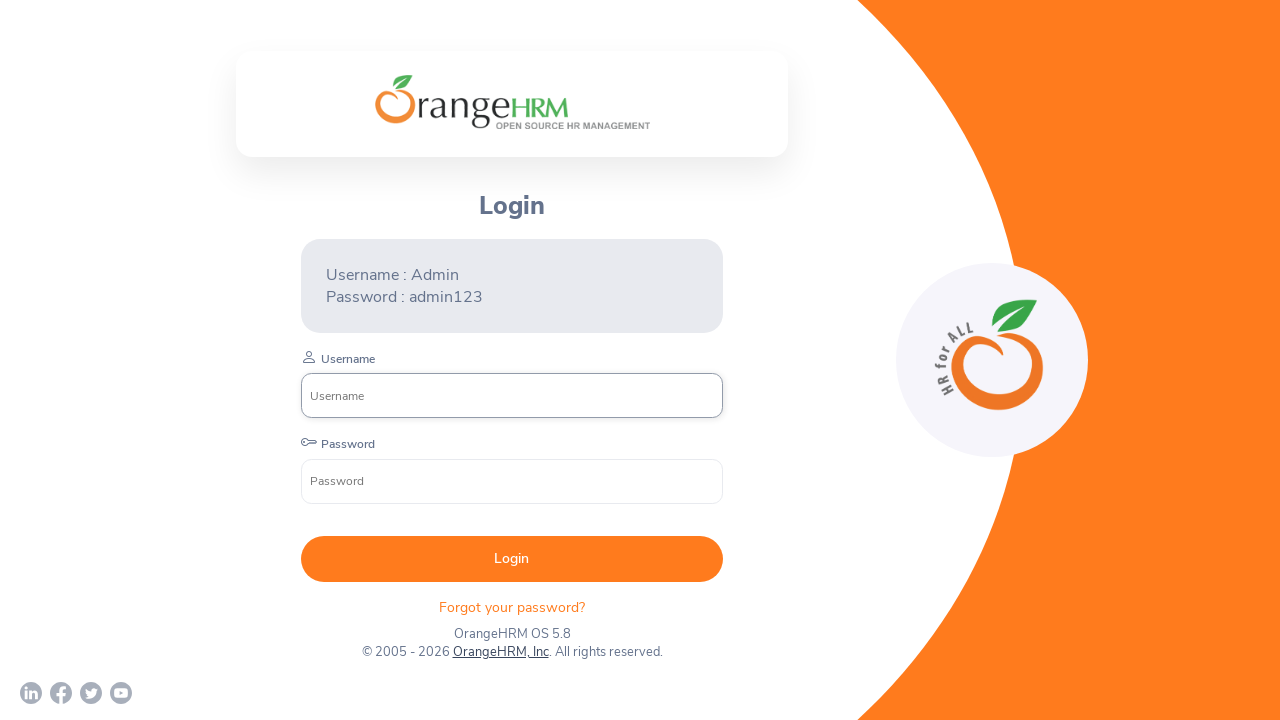

Set viewport to 1920x1080
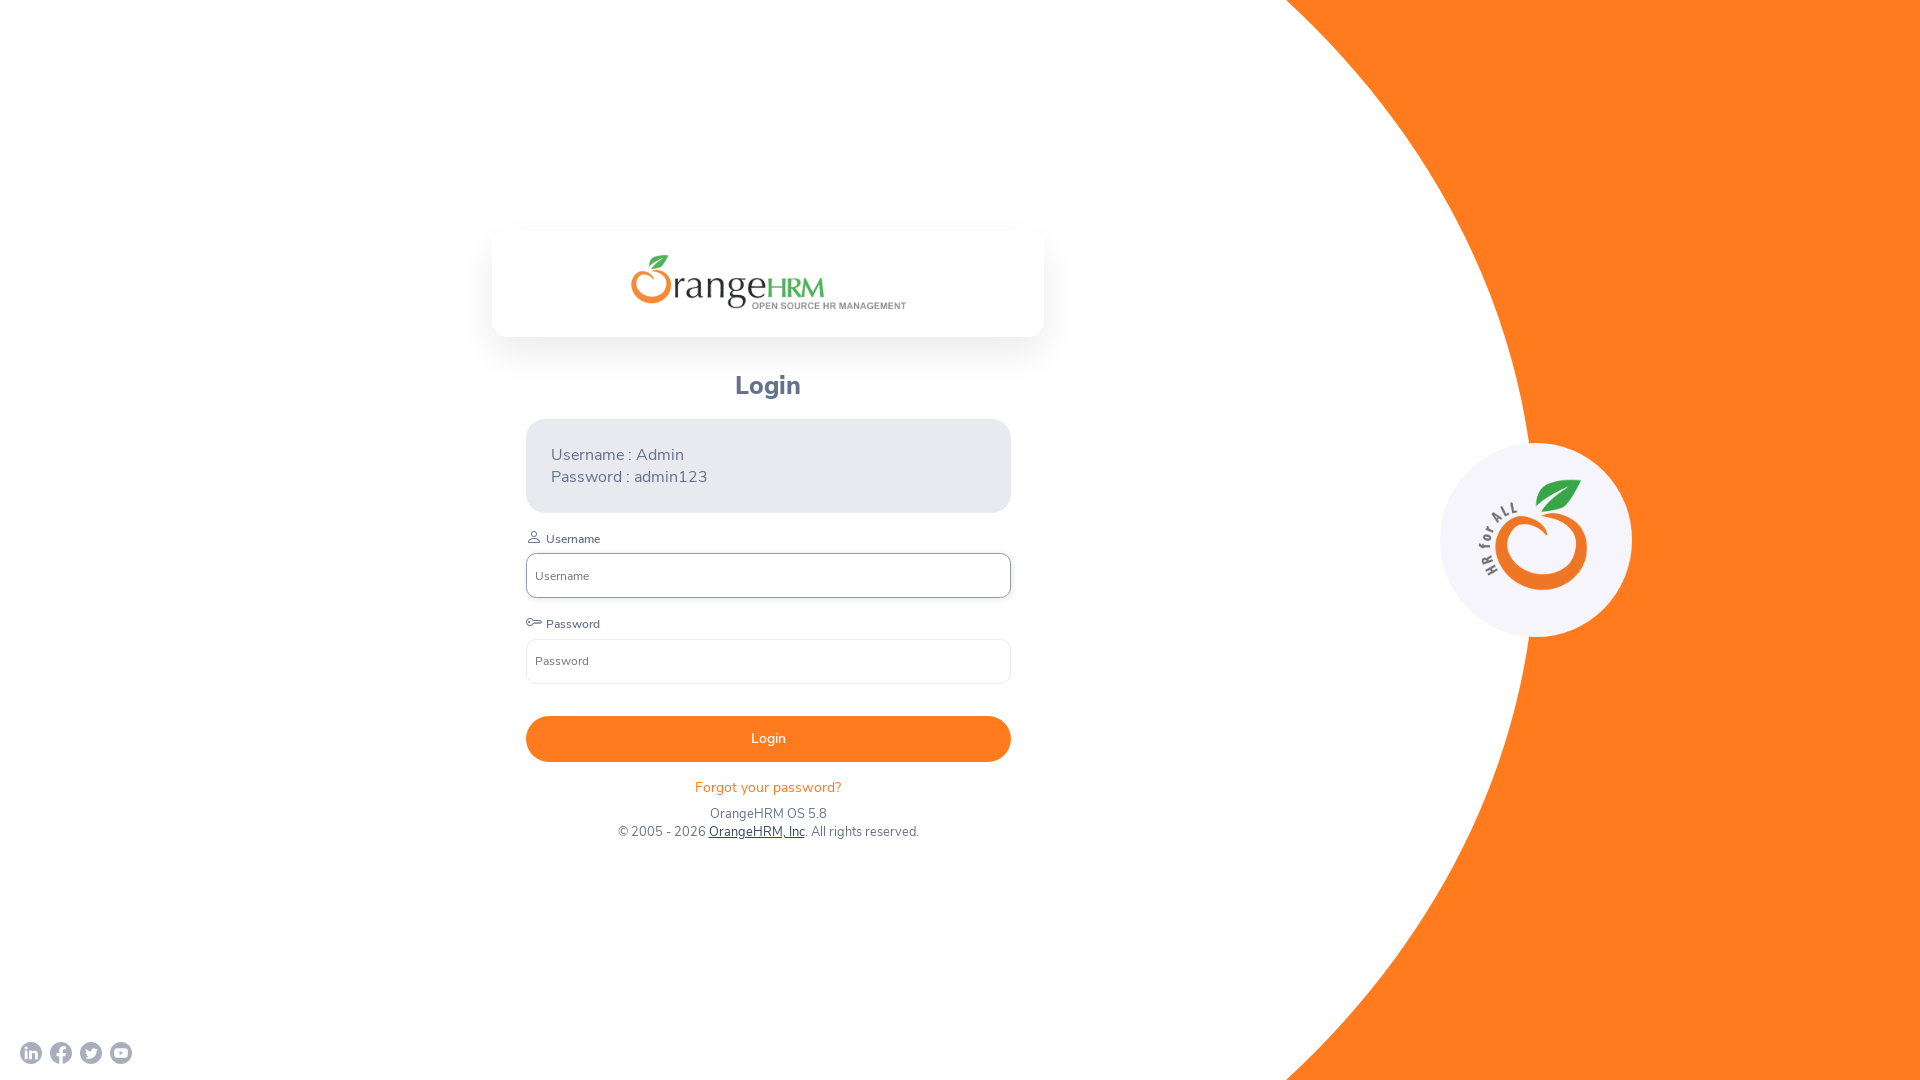

Clicked OrangeHRM, Inc link to open new window at (756, 832) on xpath=//a[normalize-space()='OrangeHRM, Inc']
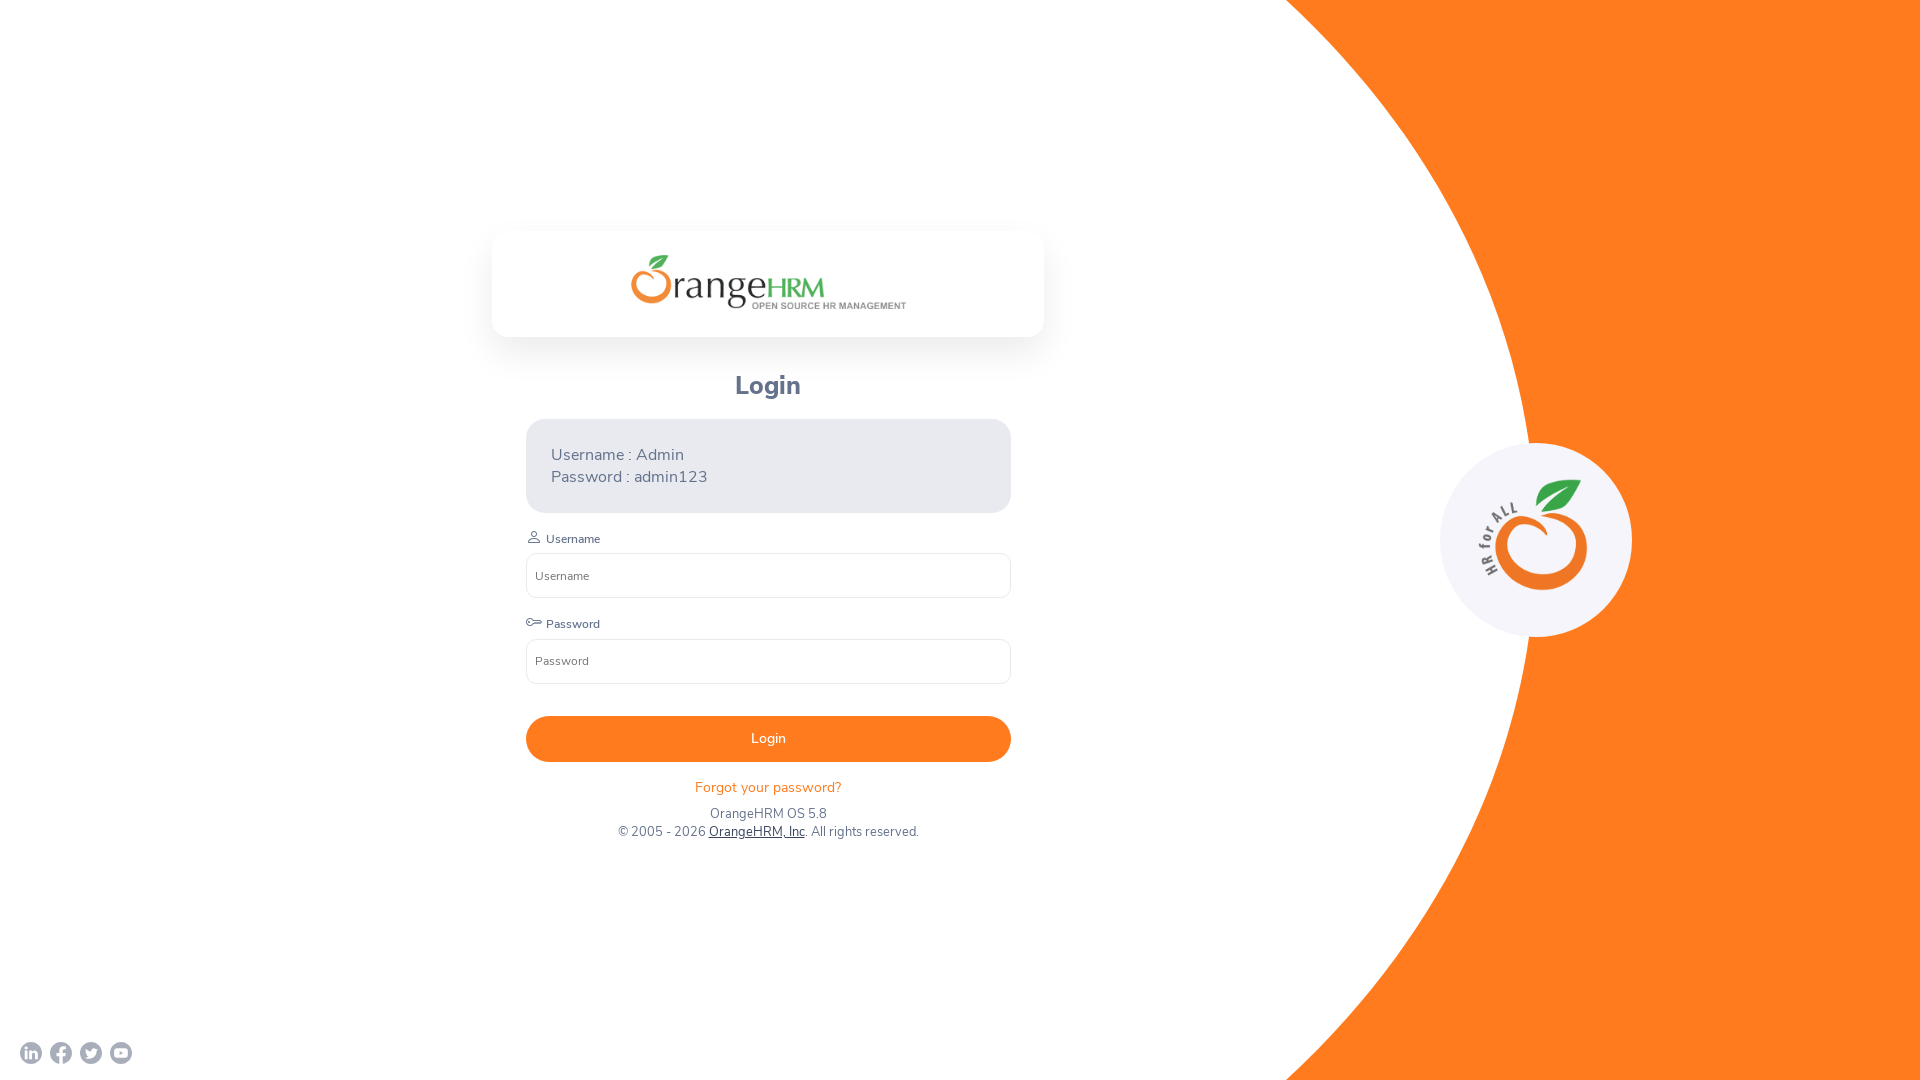

Captured new page from context
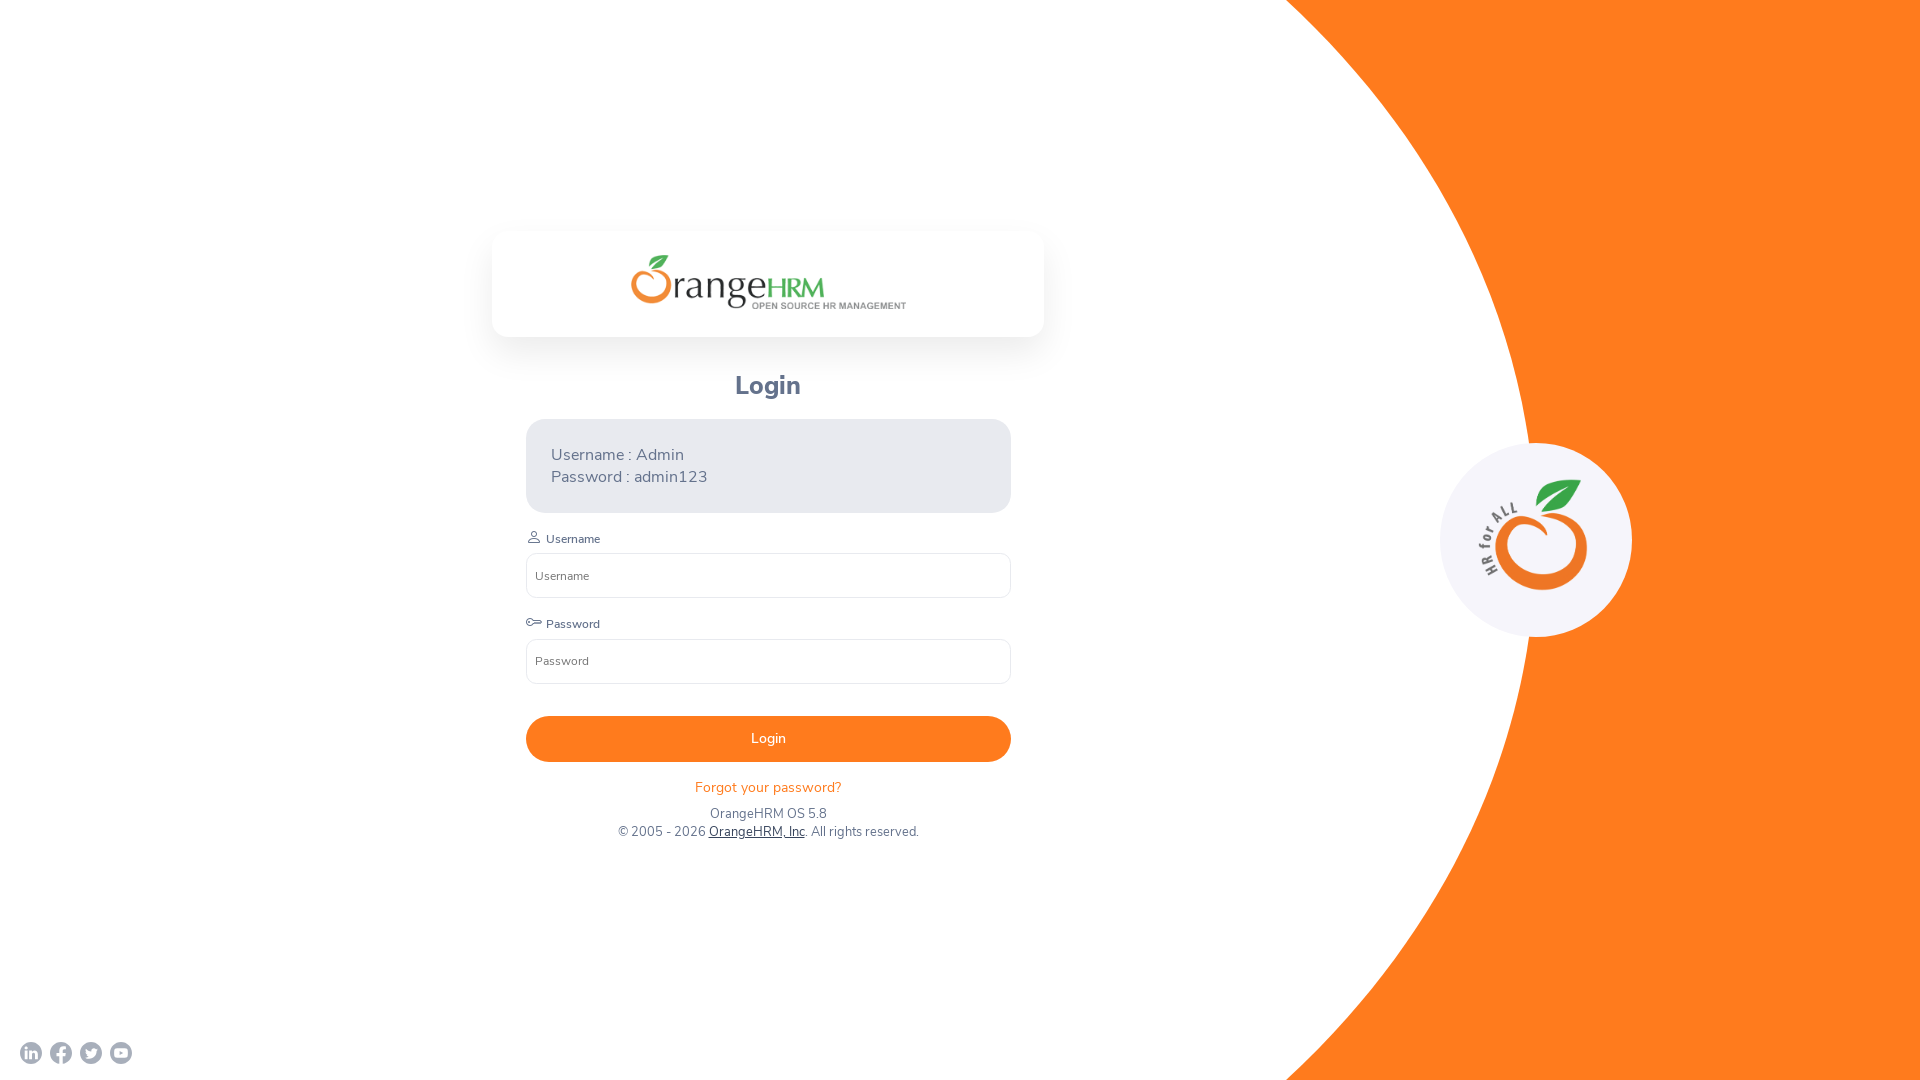

New page finished loading
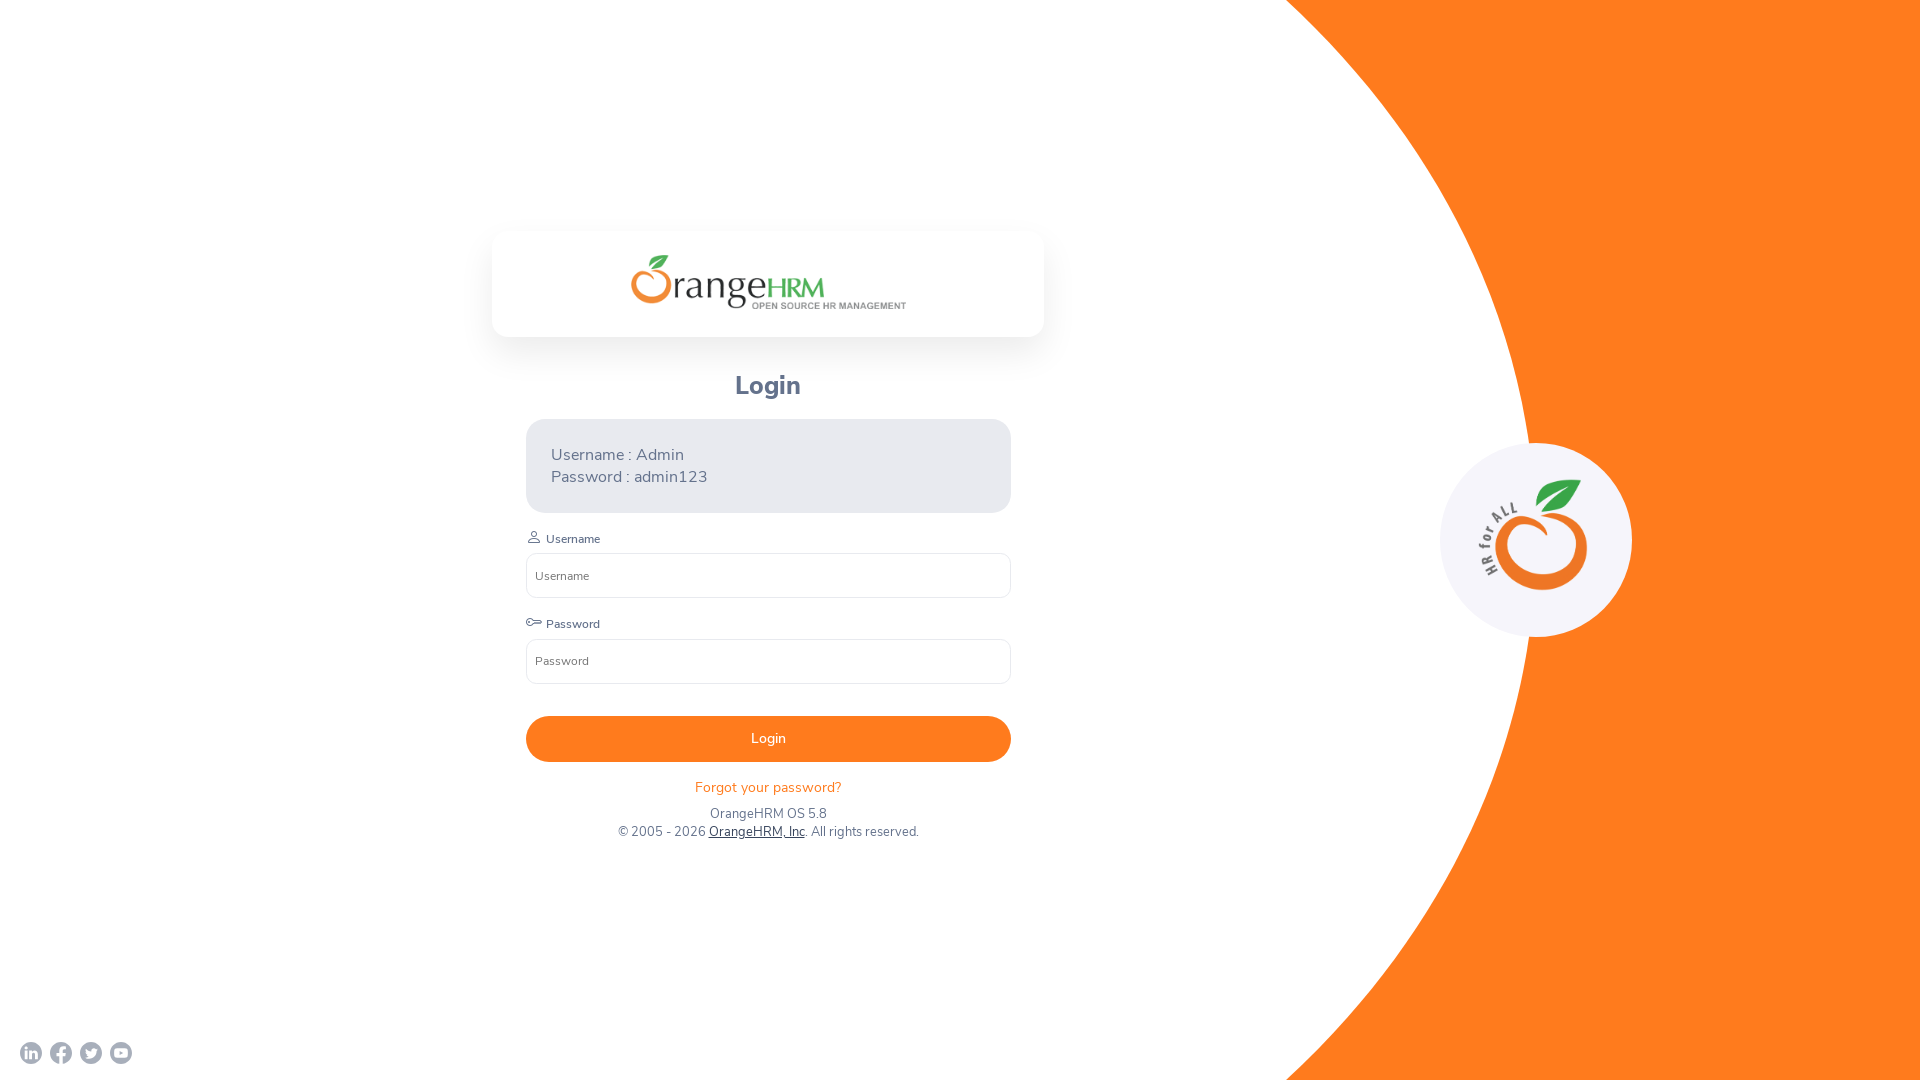

Retrieved all pages from context
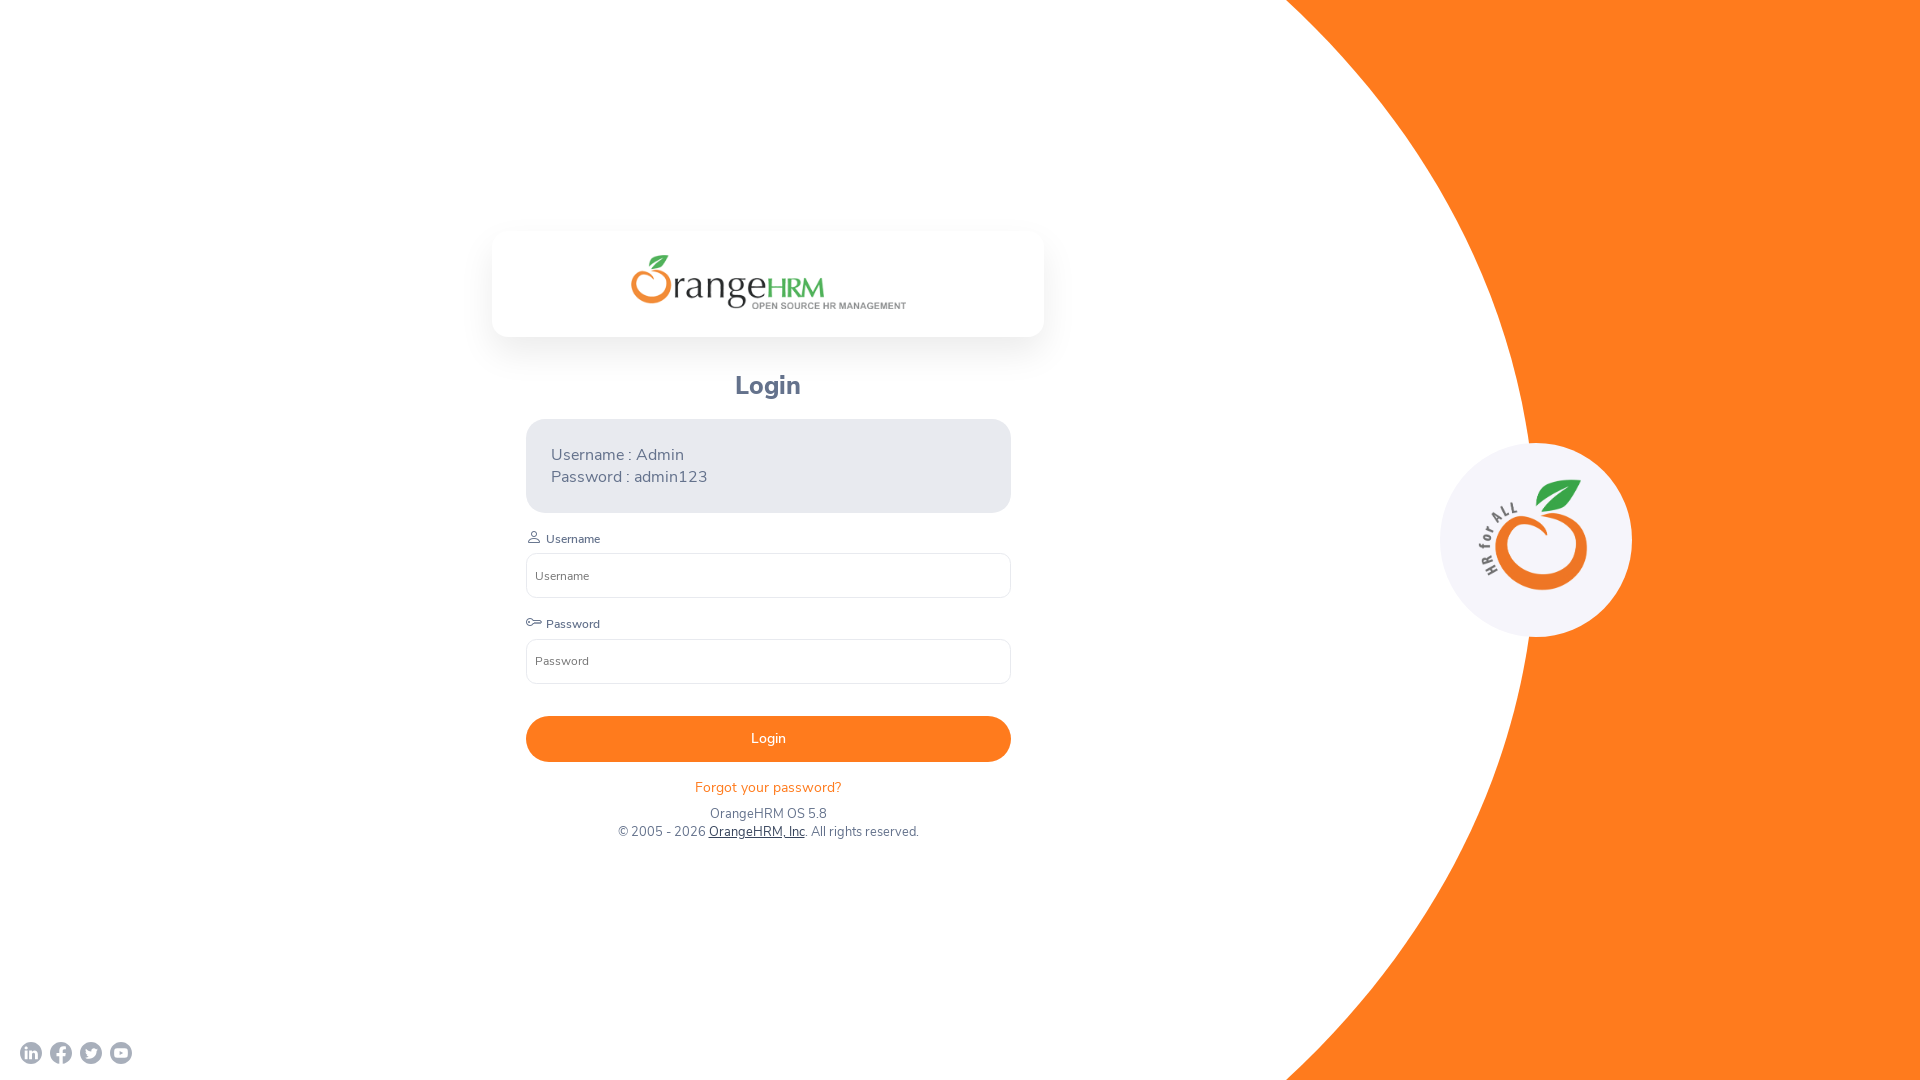

Checked page title: 'OrangeHRM'
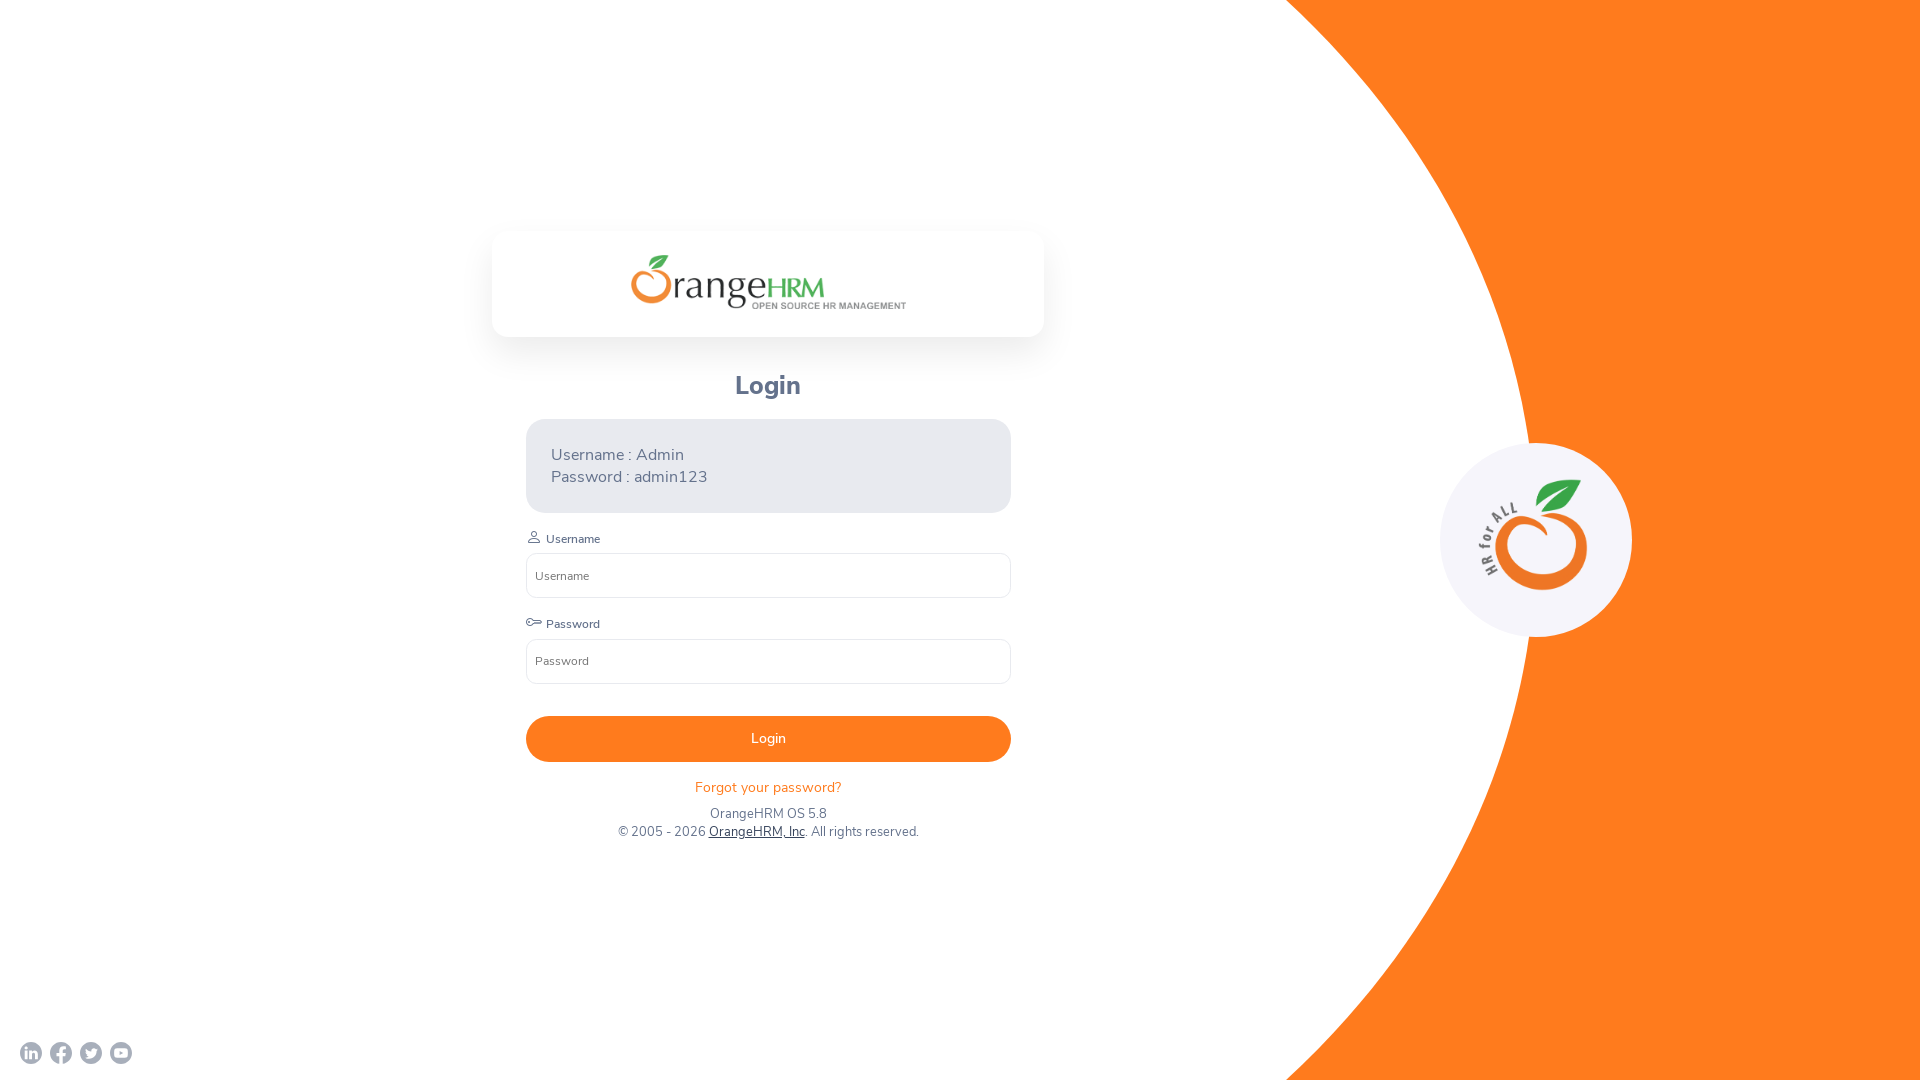

Checked page title: 'Human Resources Management Software | HRMS | OrangeHRM'
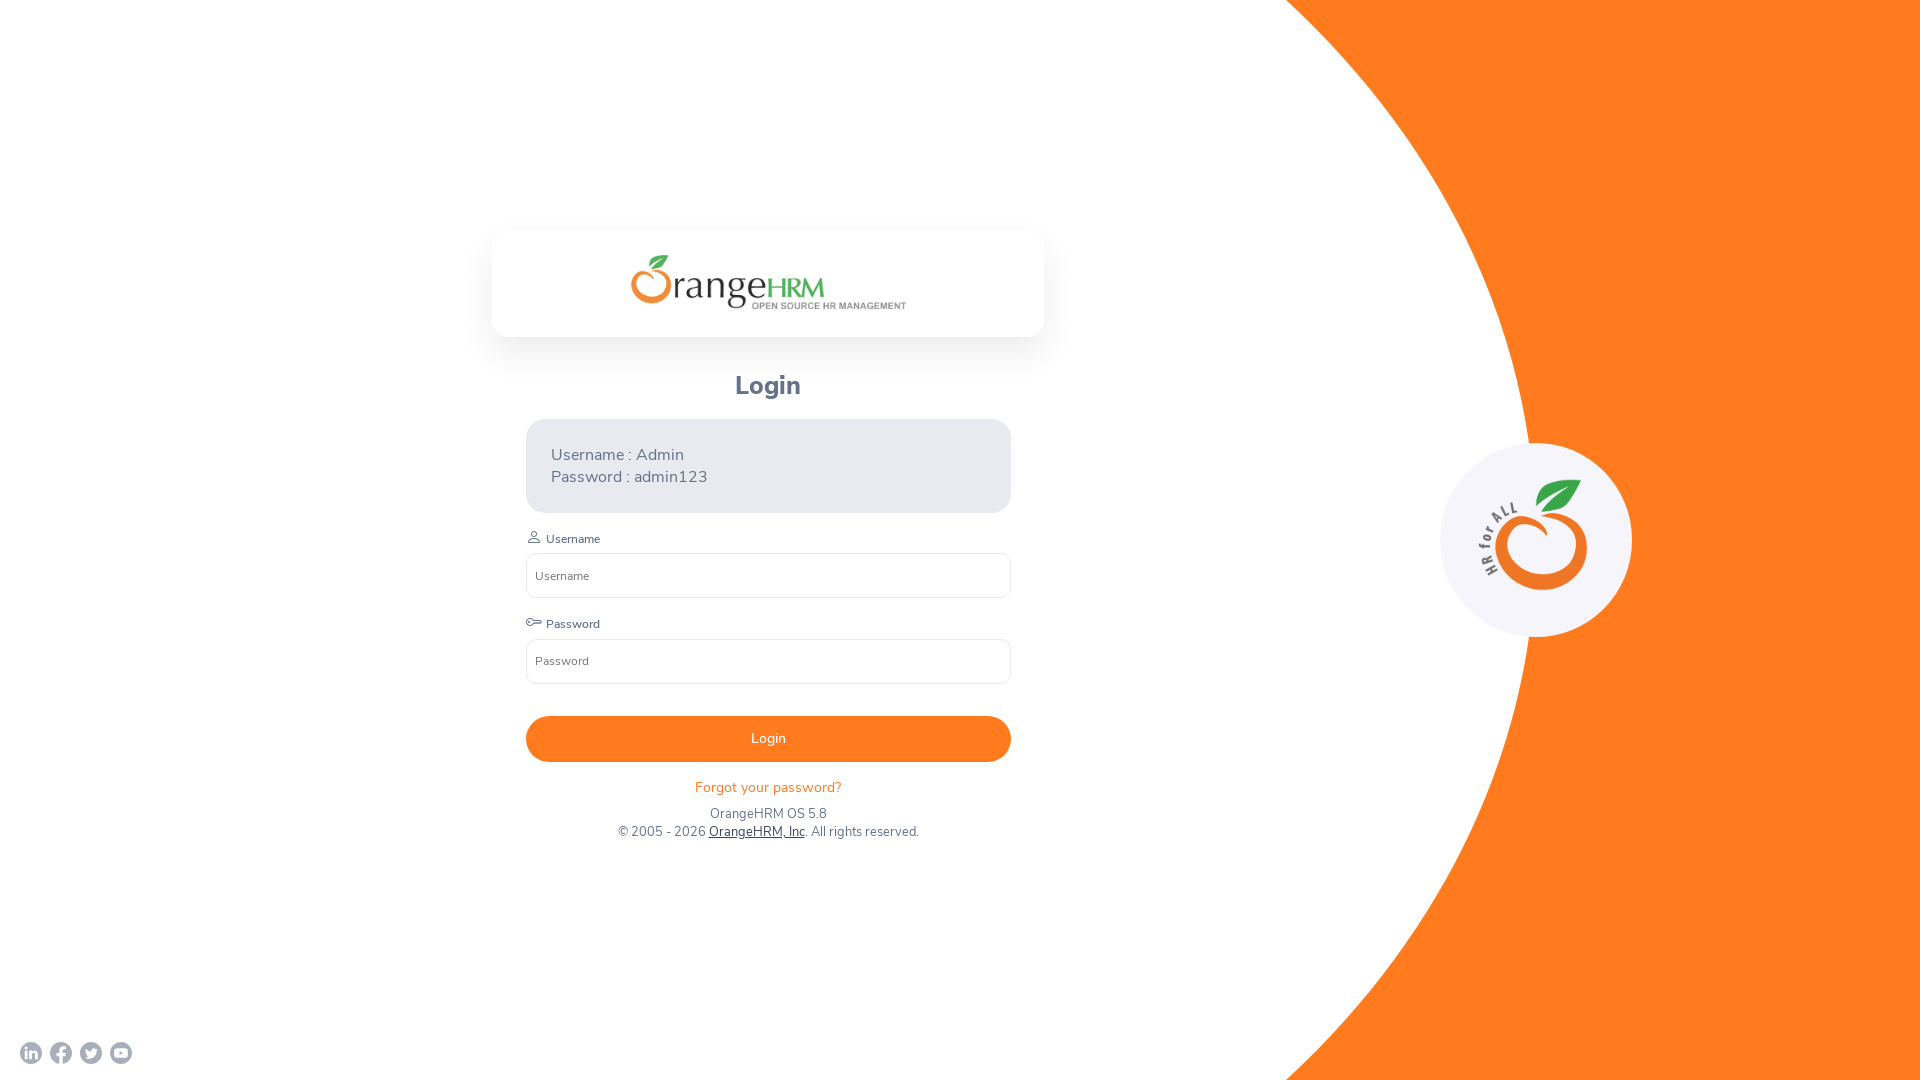

Found target page and brought it to front
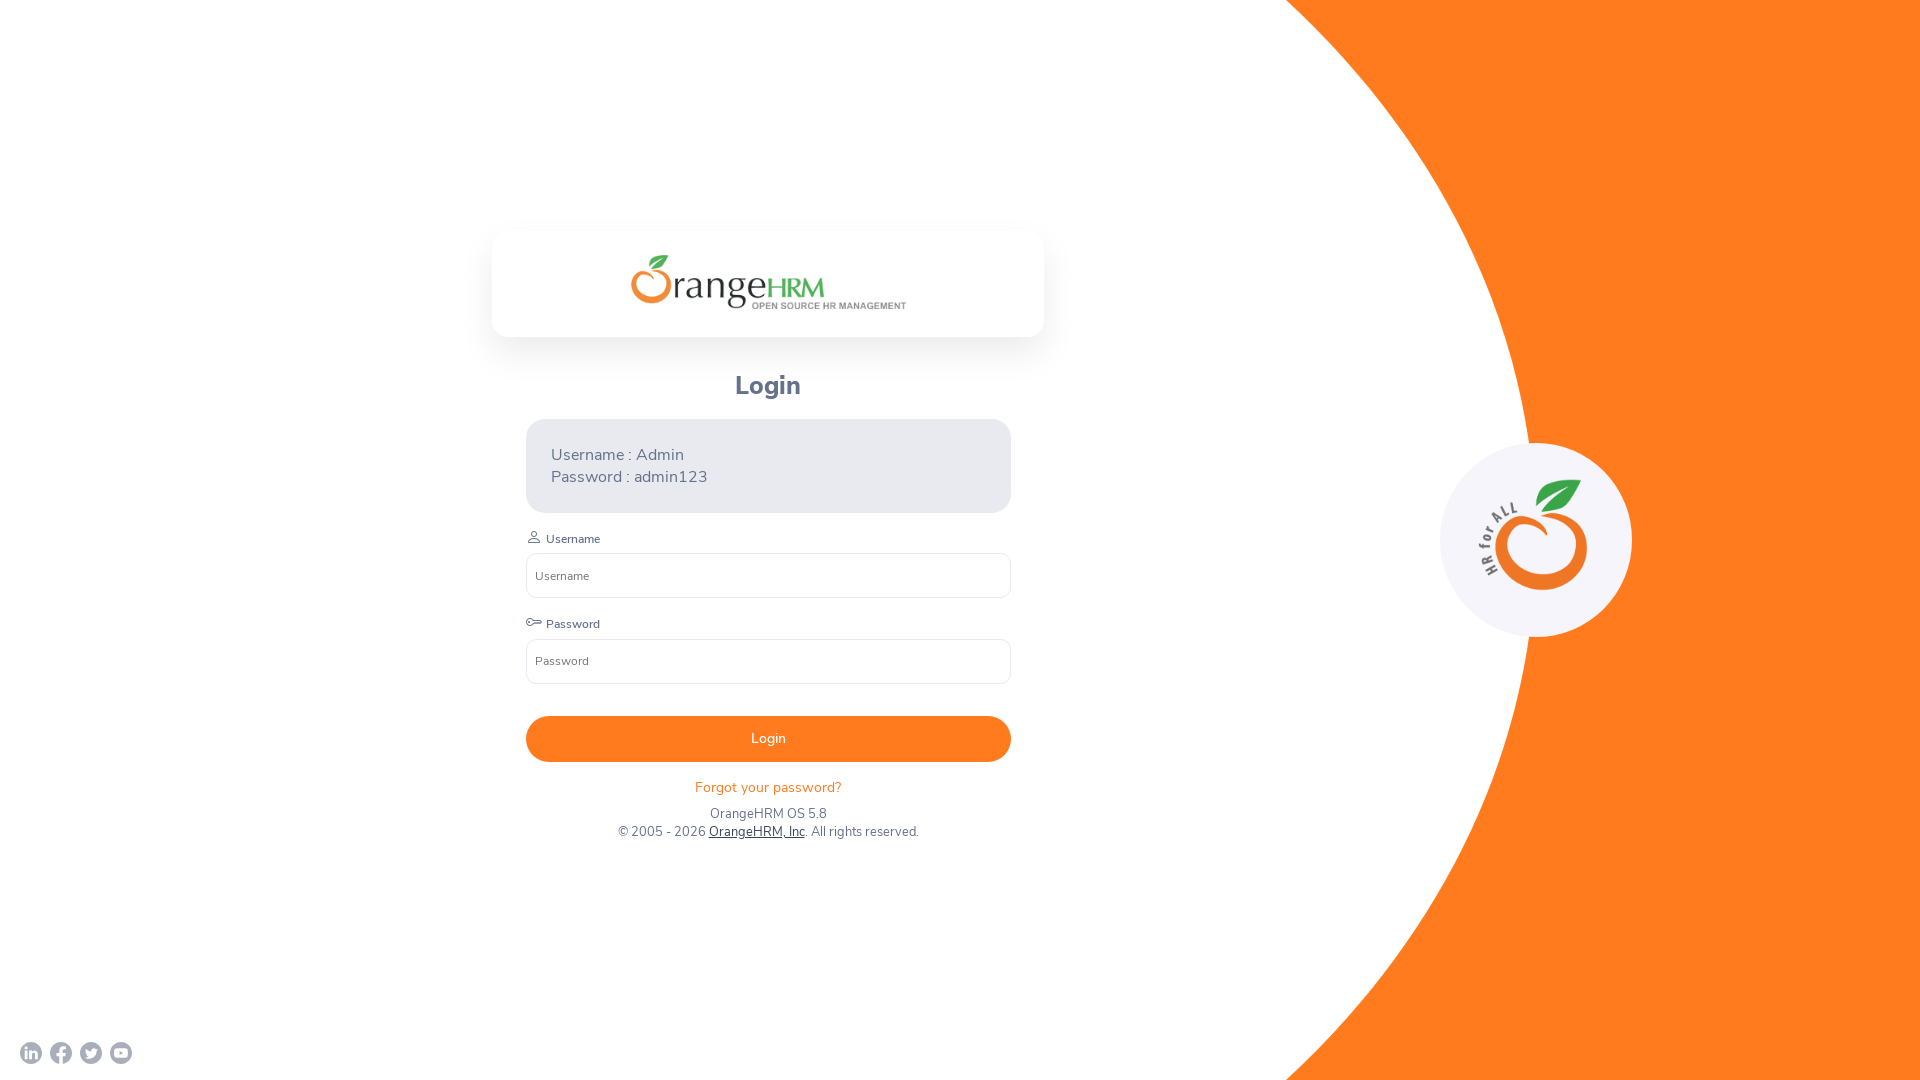

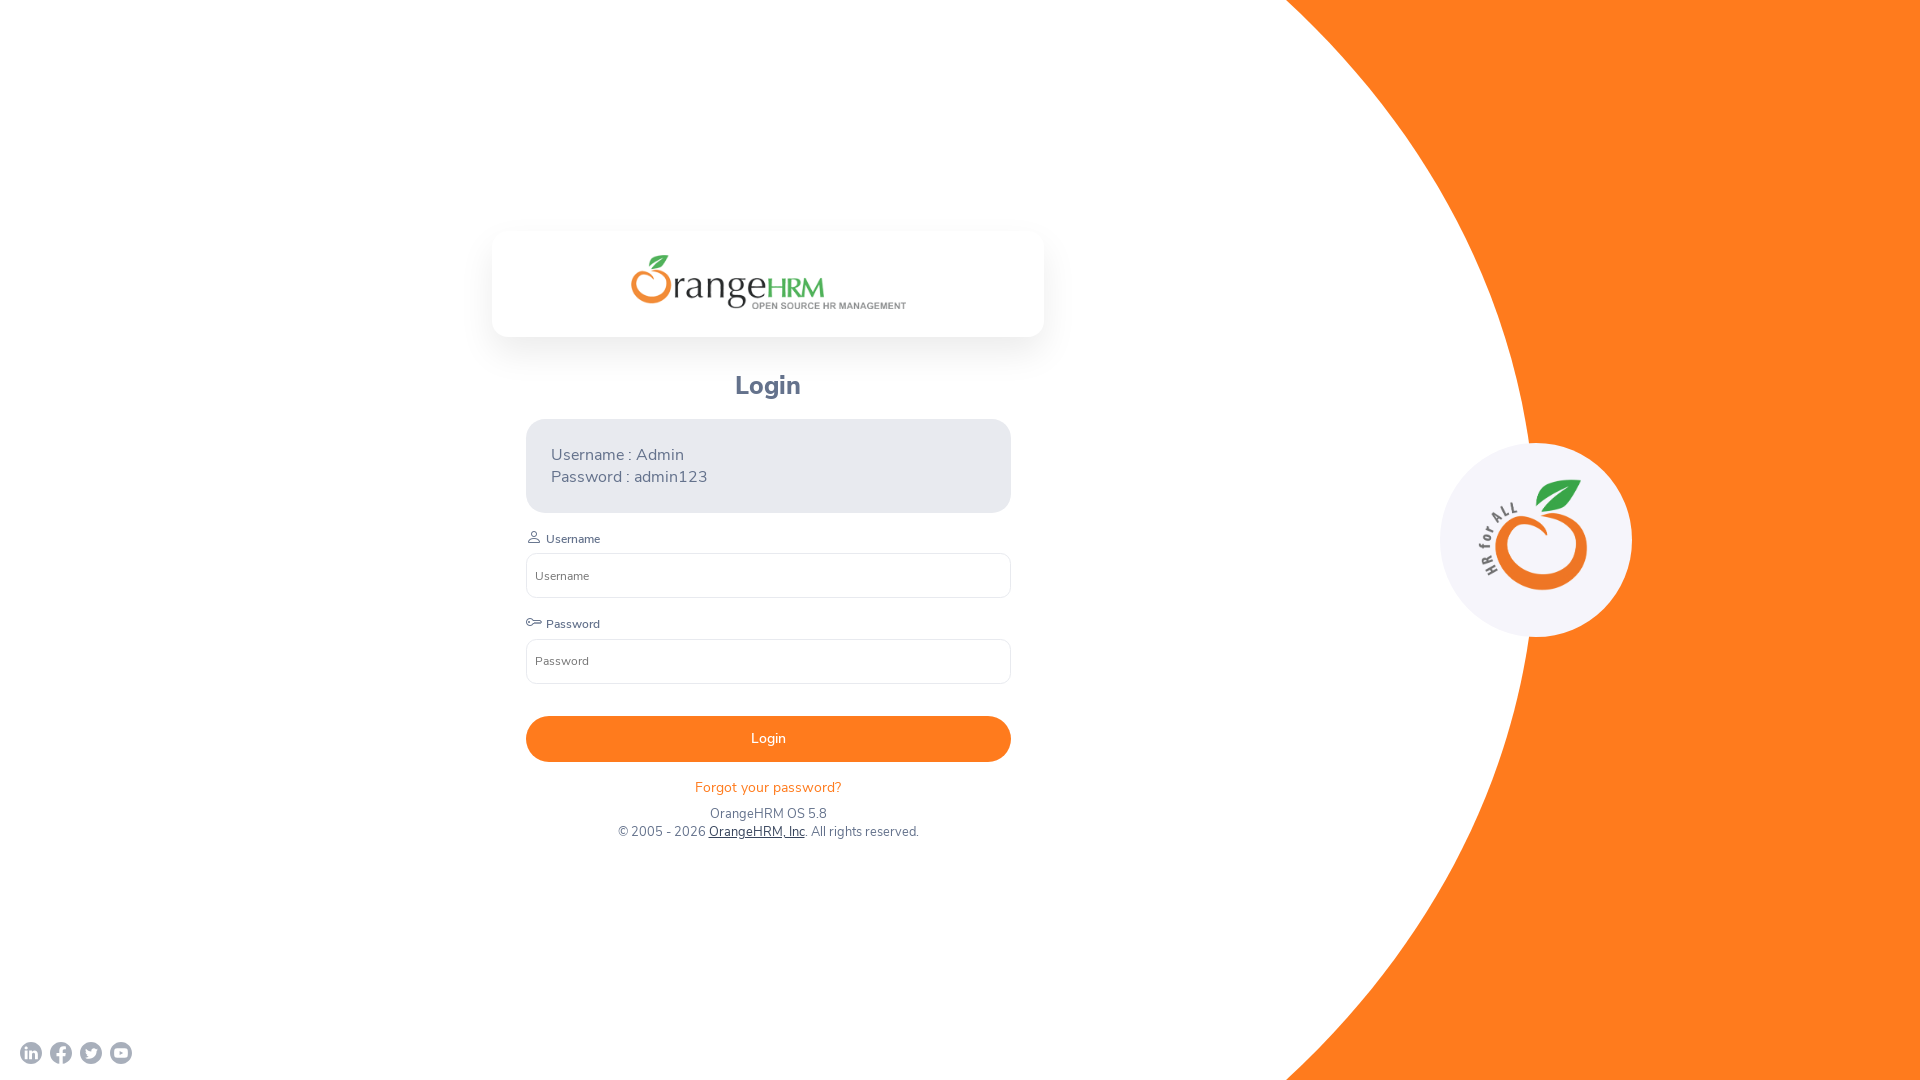